Navigates to the jQuery UI demo site and clicks on the Droppable demo link to access the drag and drop demonstration page

Starting URL: https://jqueryui.com

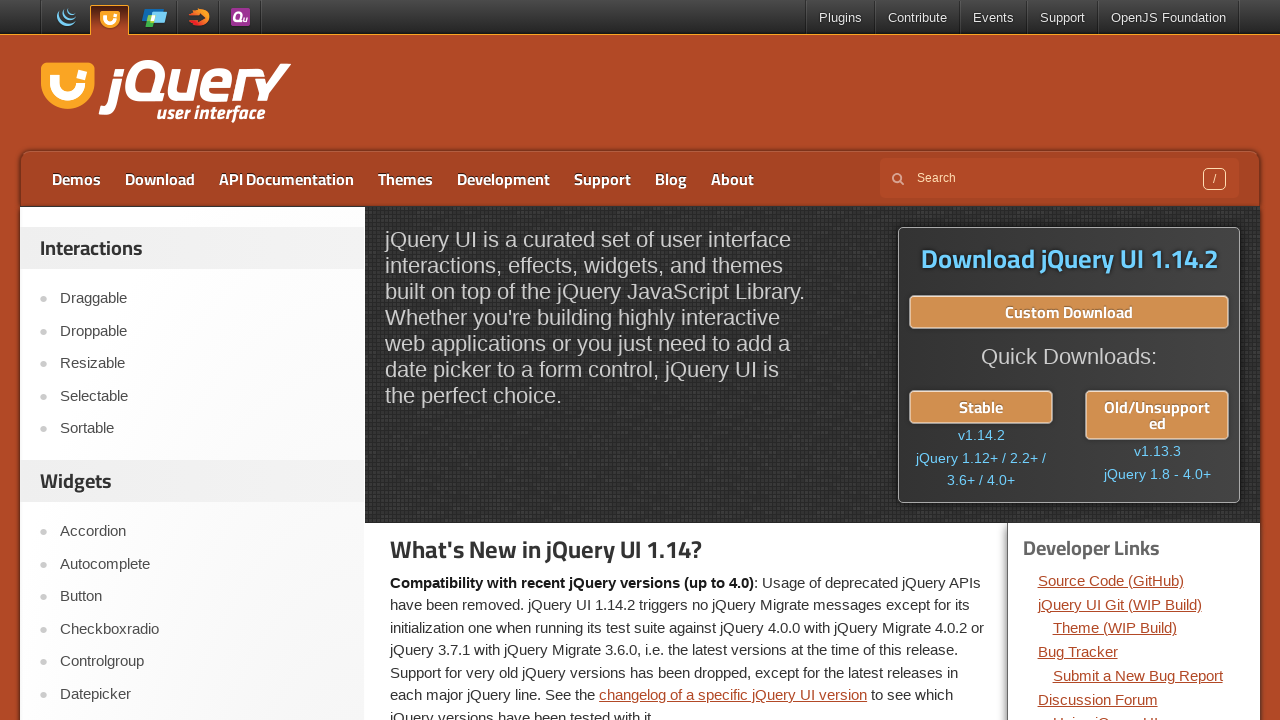

jQuery UI homepage loaded
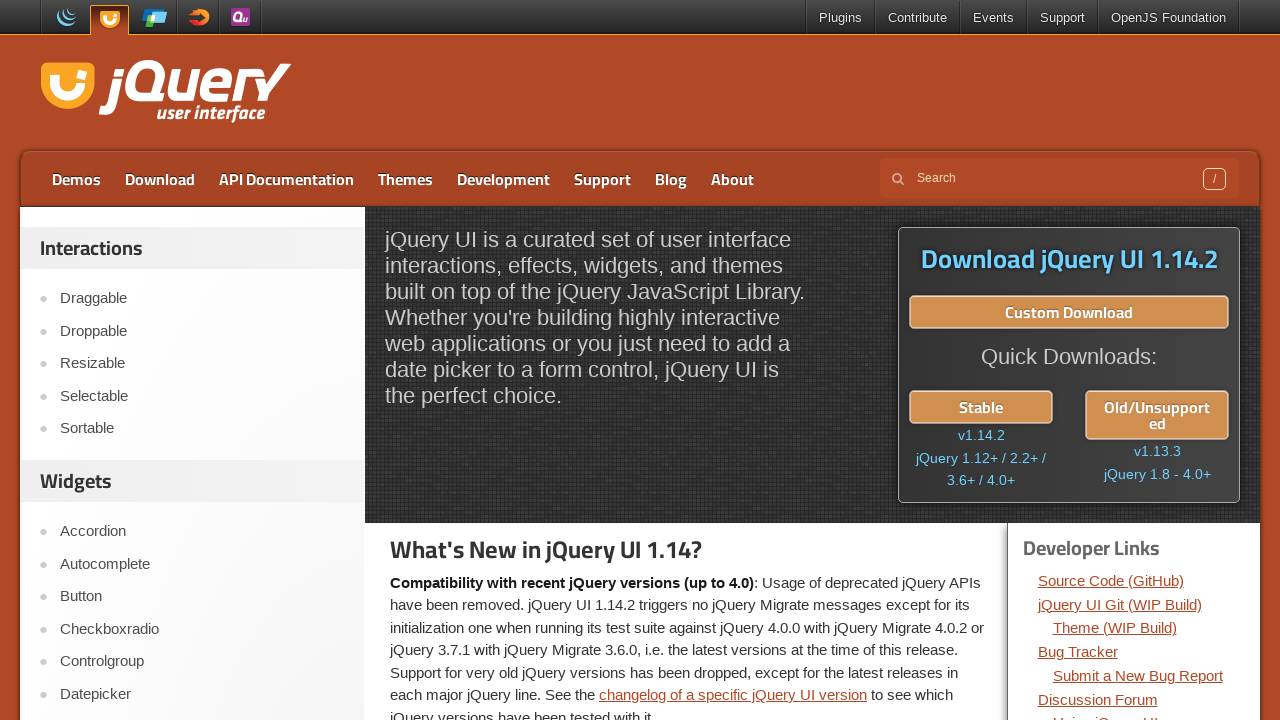

Clicked on the Droppable demo link at (202, 331) on xpath=//a[text()='Droppable']
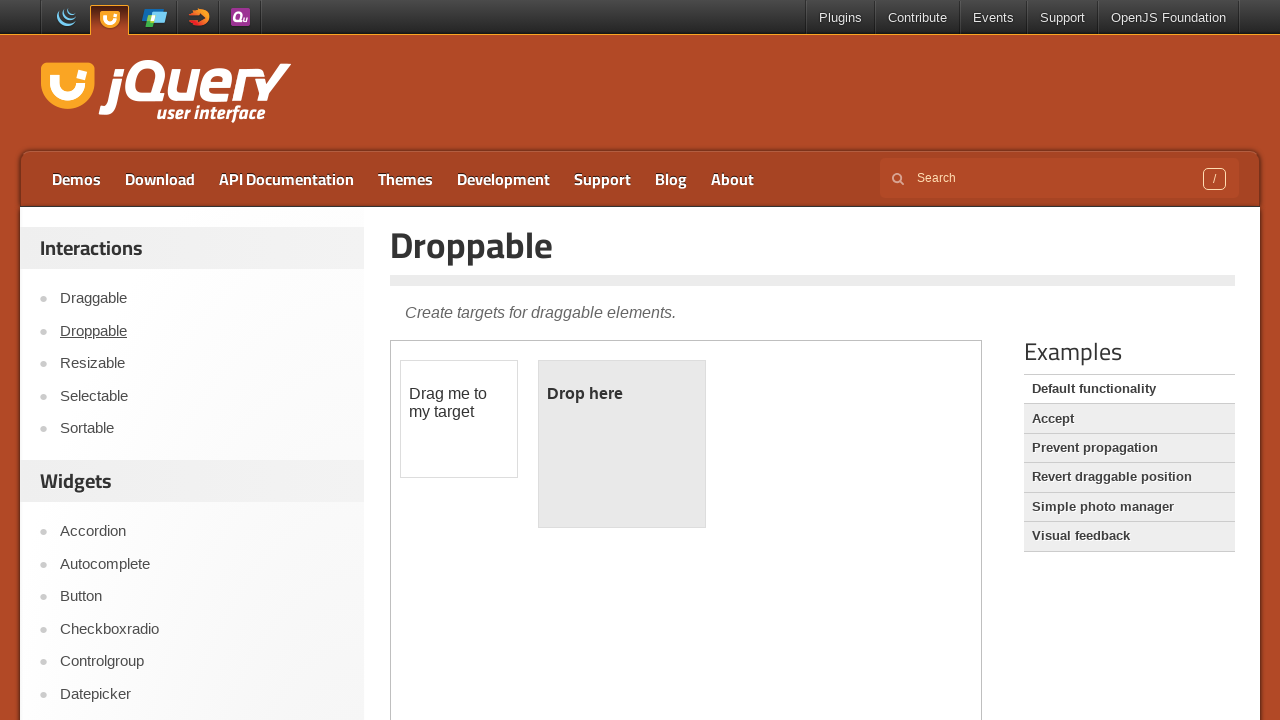

Droppable demo page loaded successfully
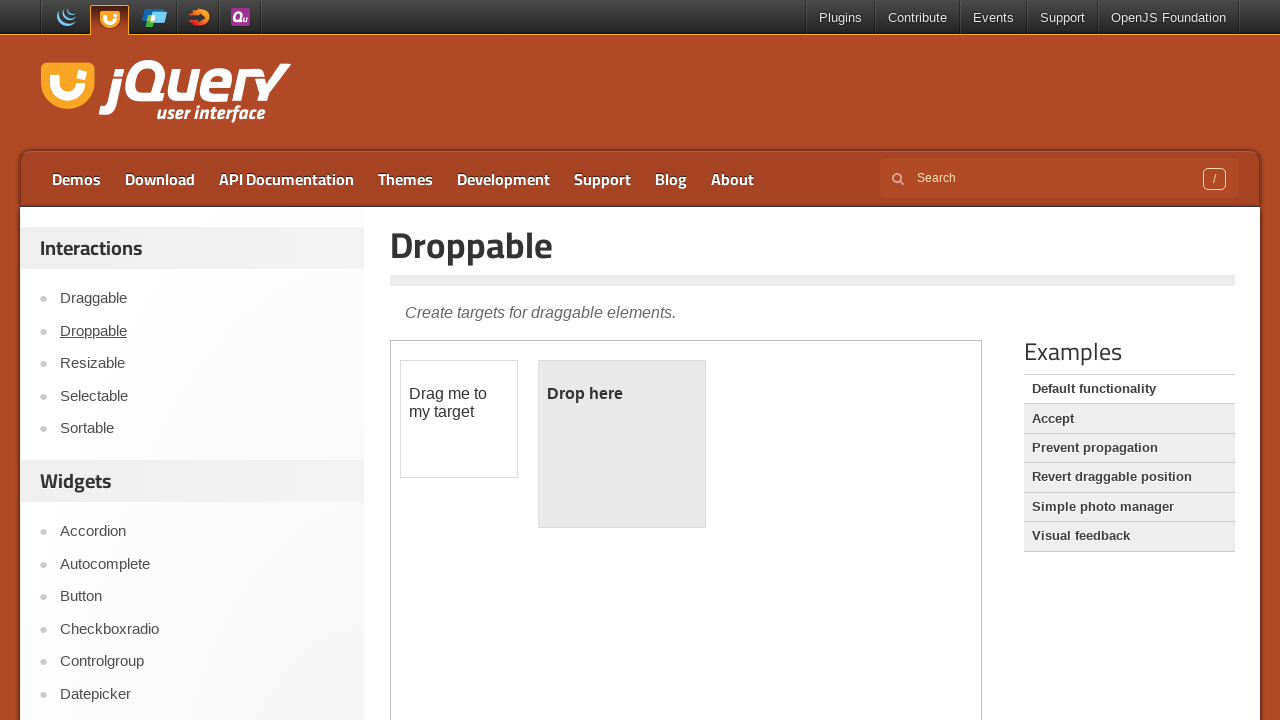

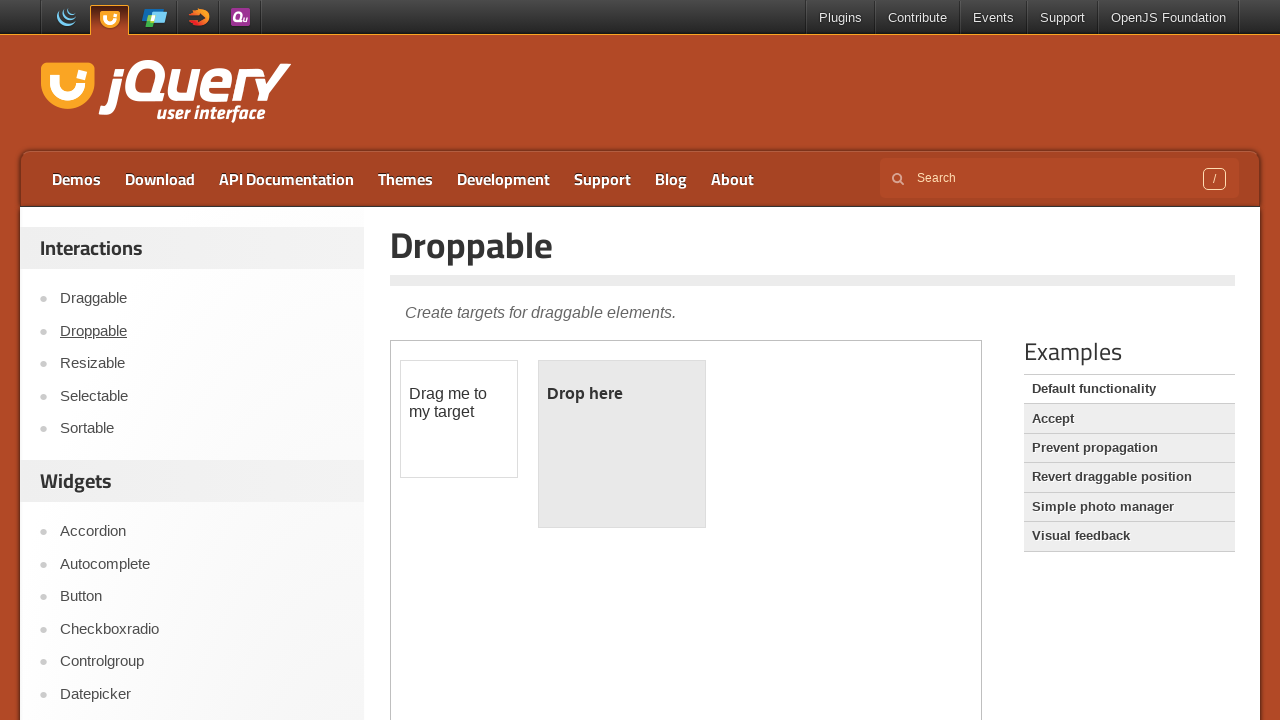